Tests drag and drop functionality by moving an element to a new position using Actions API

Starting URL: https://selenium08.blogspot.com/2020/01/click-and-hold.html

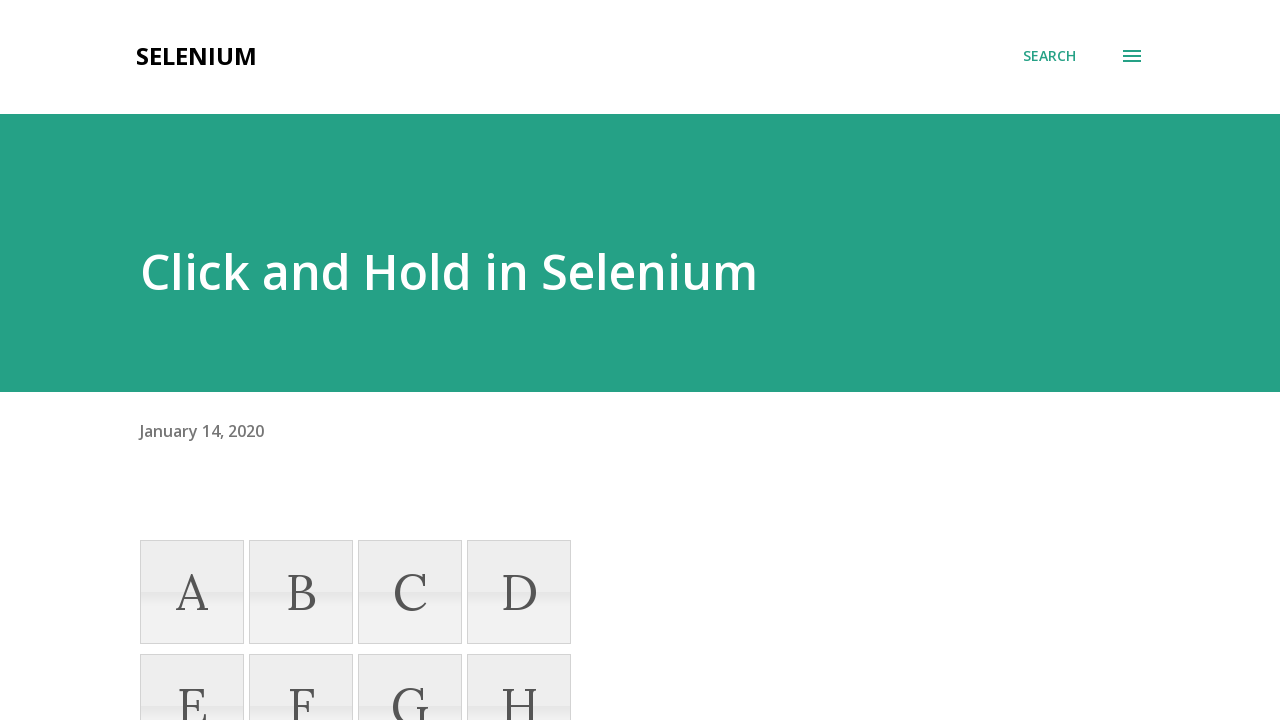

Navigated to click and hold test page
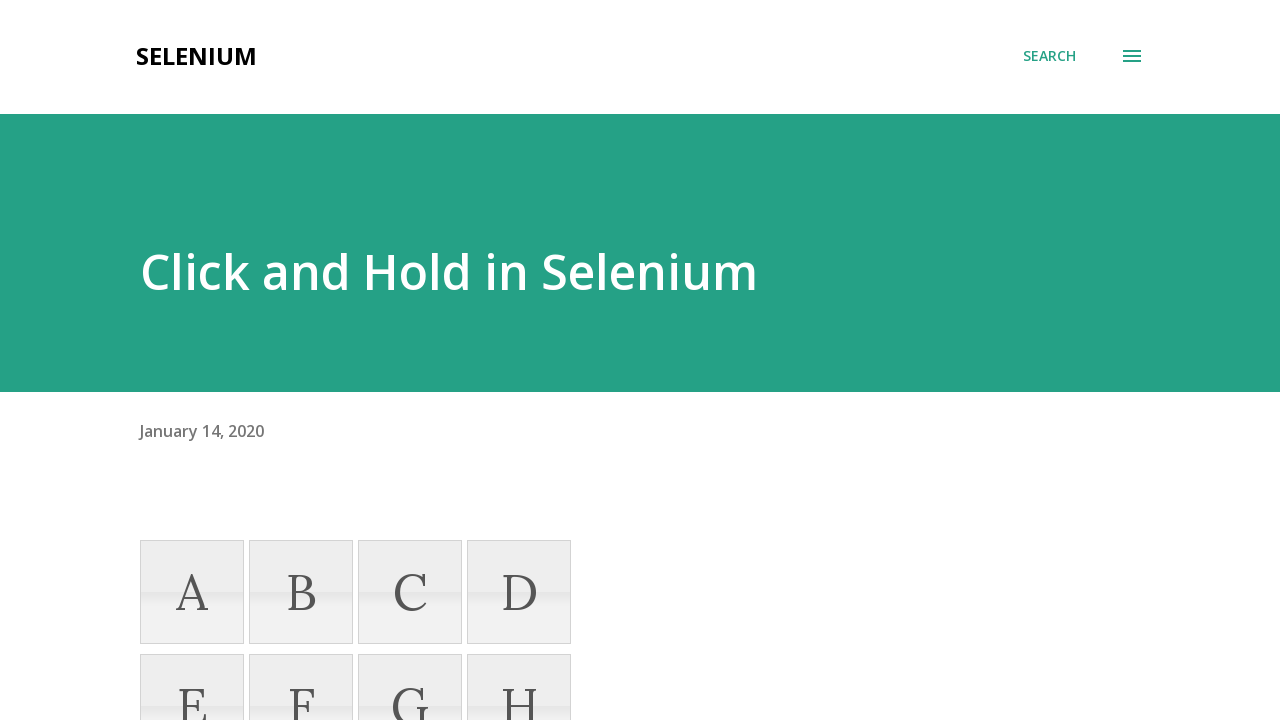

Located element with text 'A'
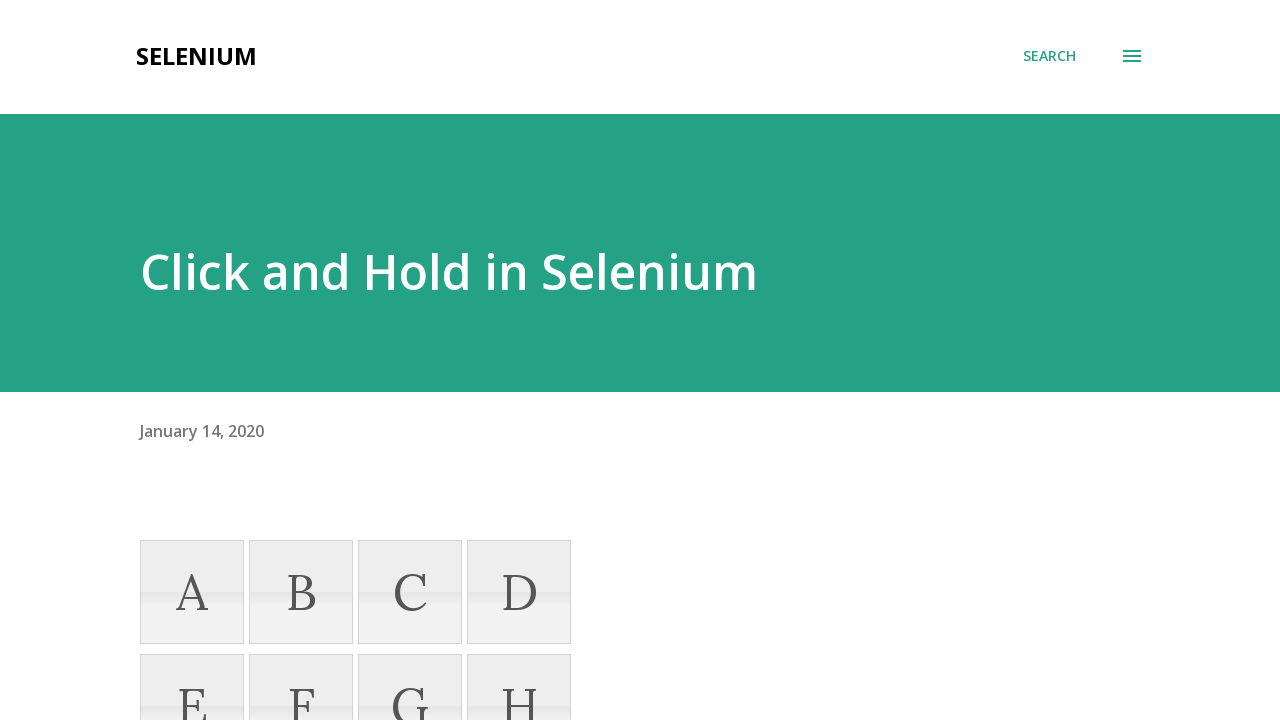

Scrolled element 'A' into view
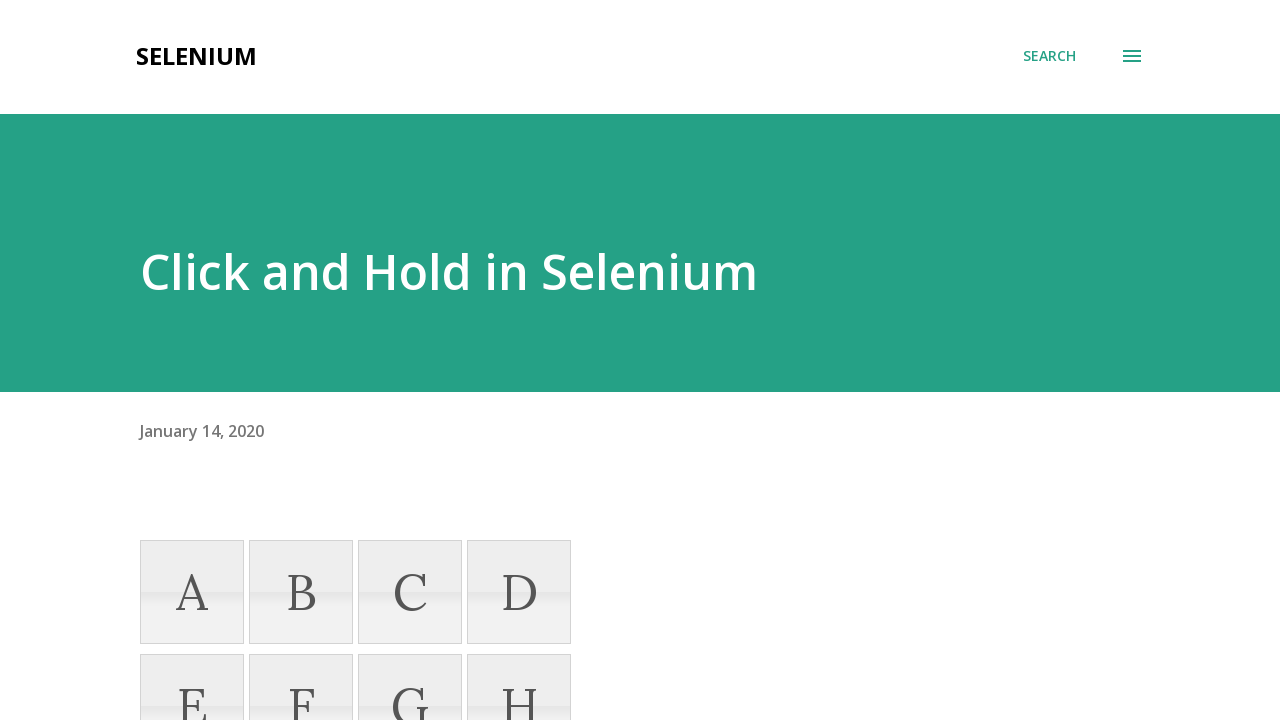

Retrieved bounding box coordinates of element 'A'
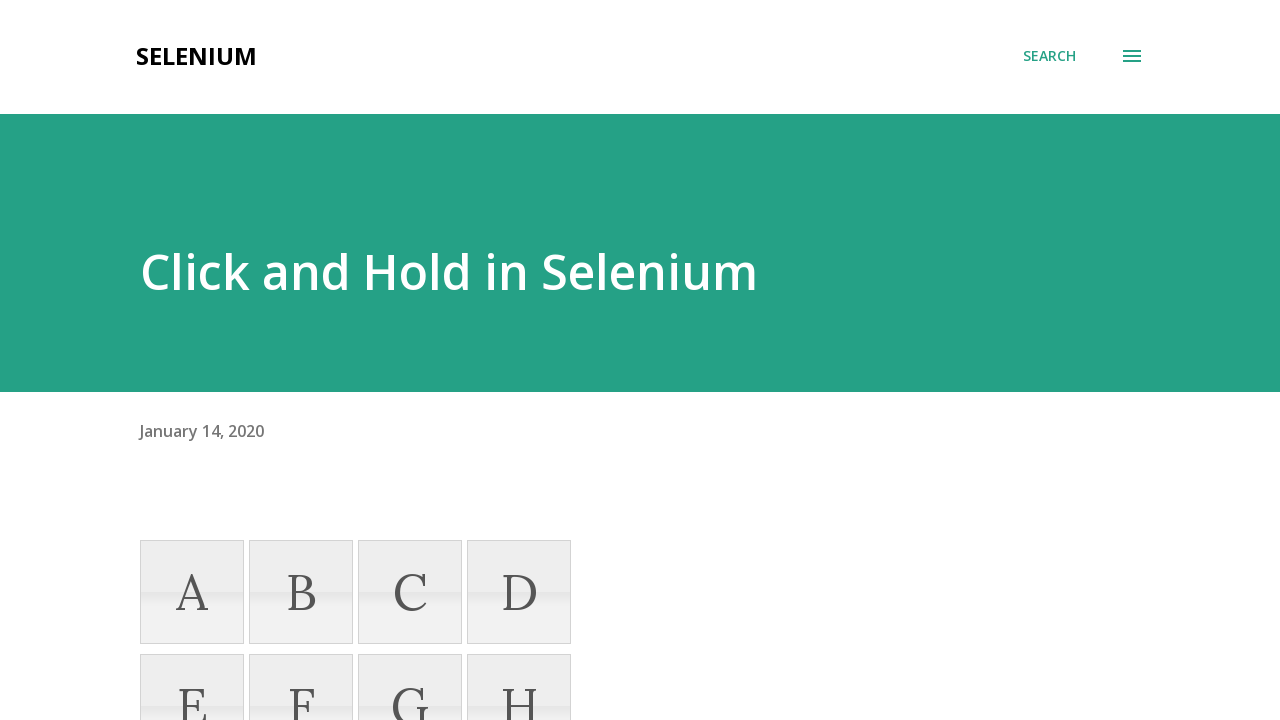

Moved mouse to center of element 'A' at (192, 592)
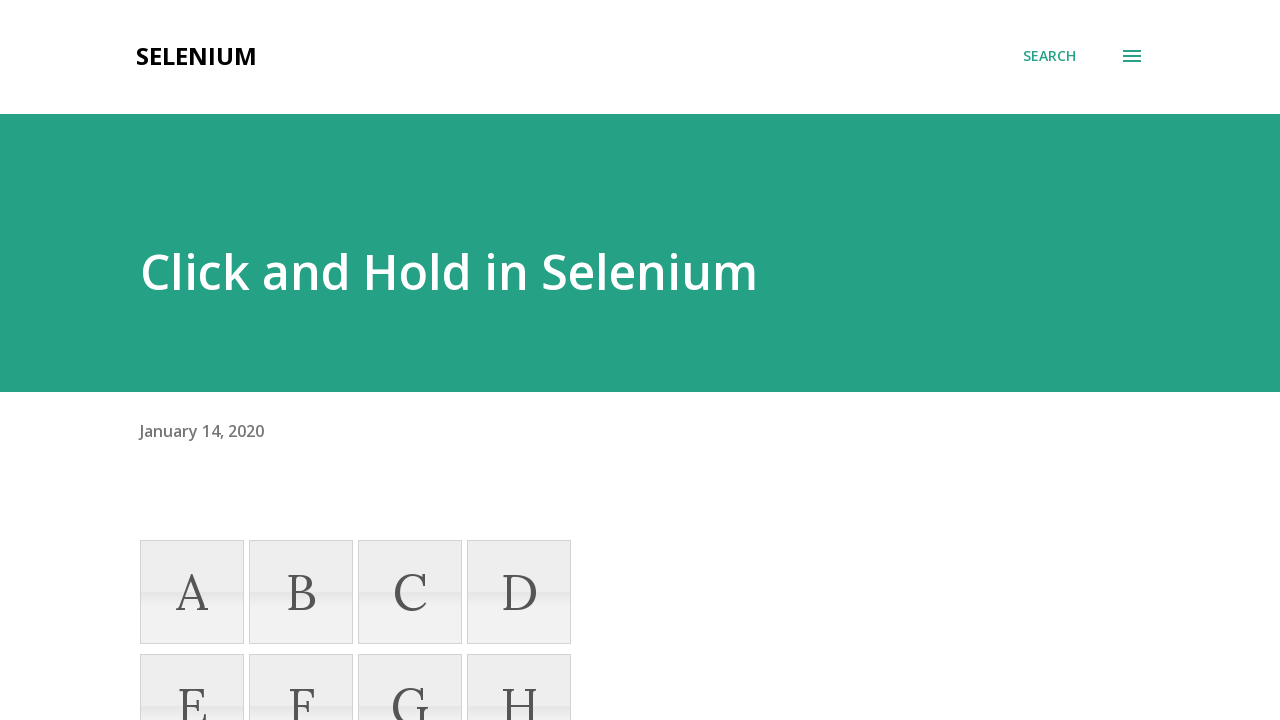

Pressed mouse button down to start drag at (192, 592)
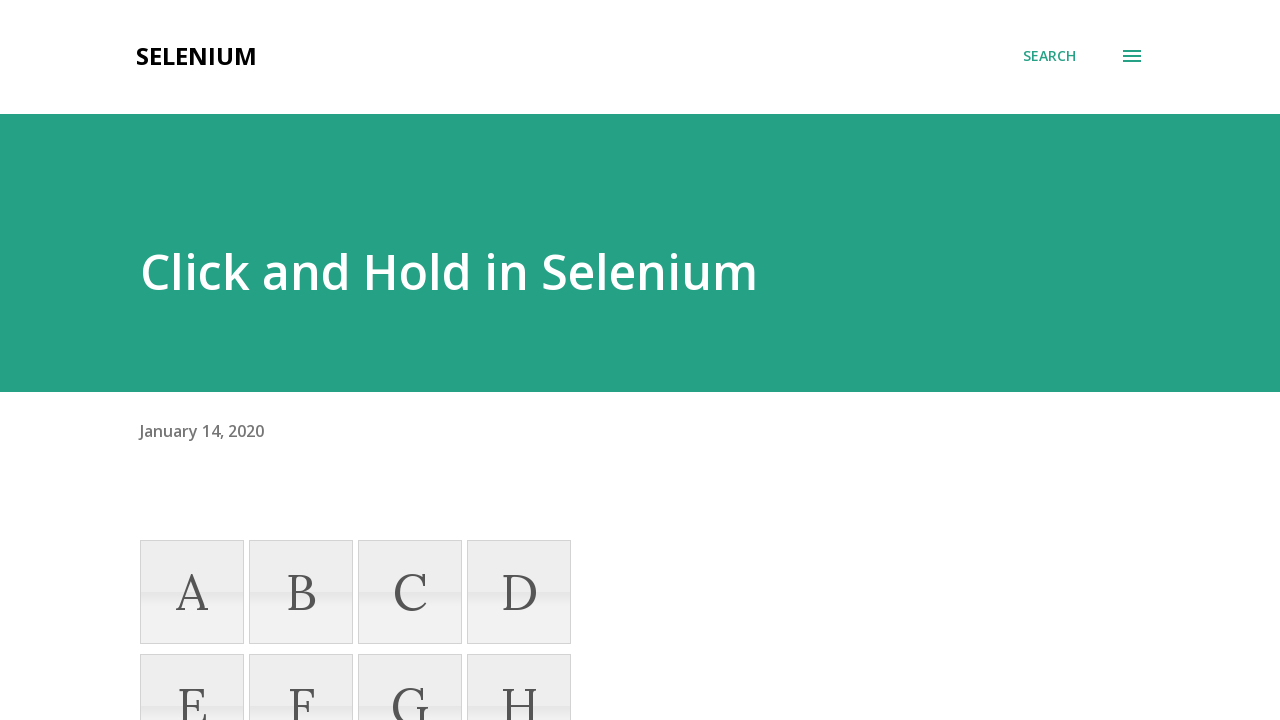

Dragged element 'A' down 500 pixels at (192, 1092)
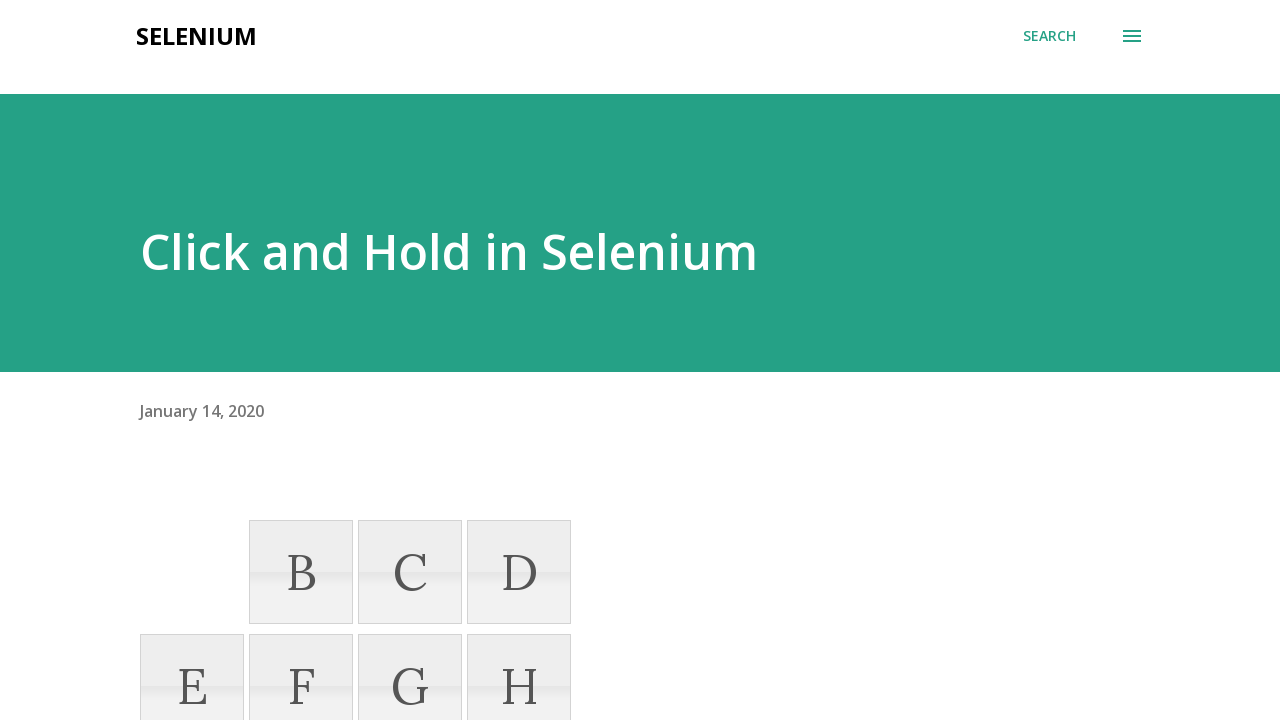

Released mouse button to complete drag and drop at (192, 1092)
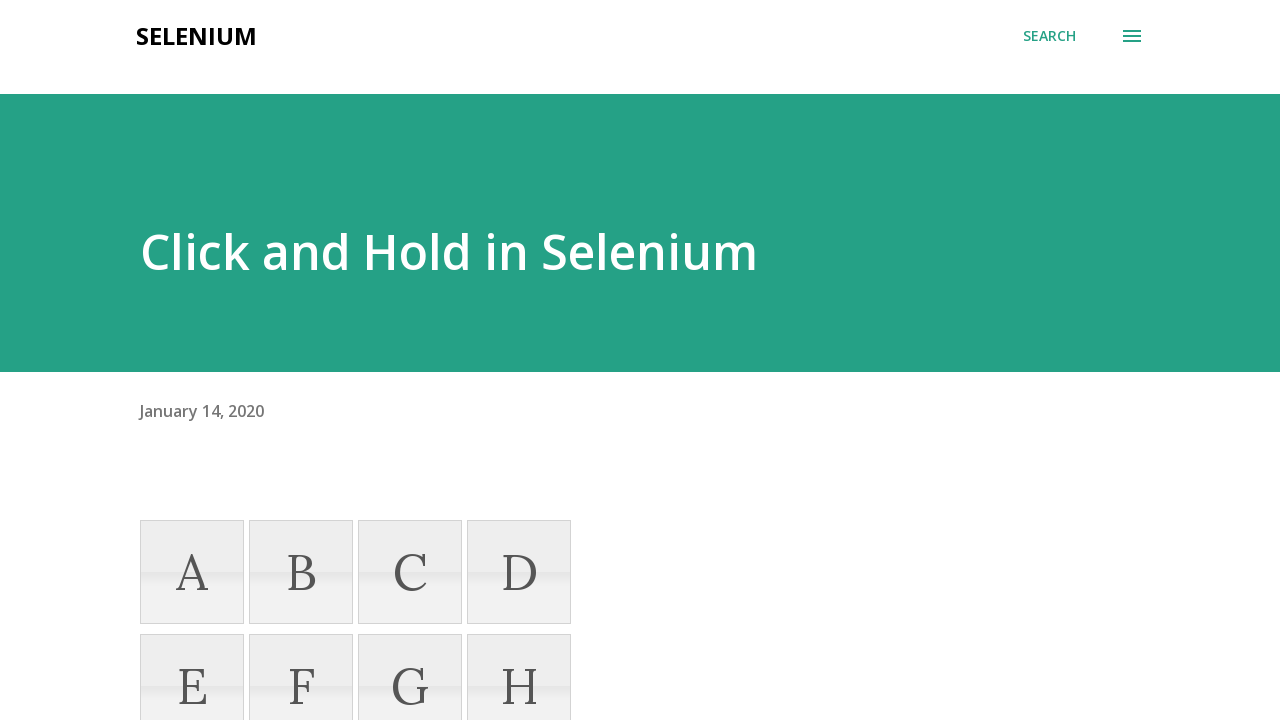

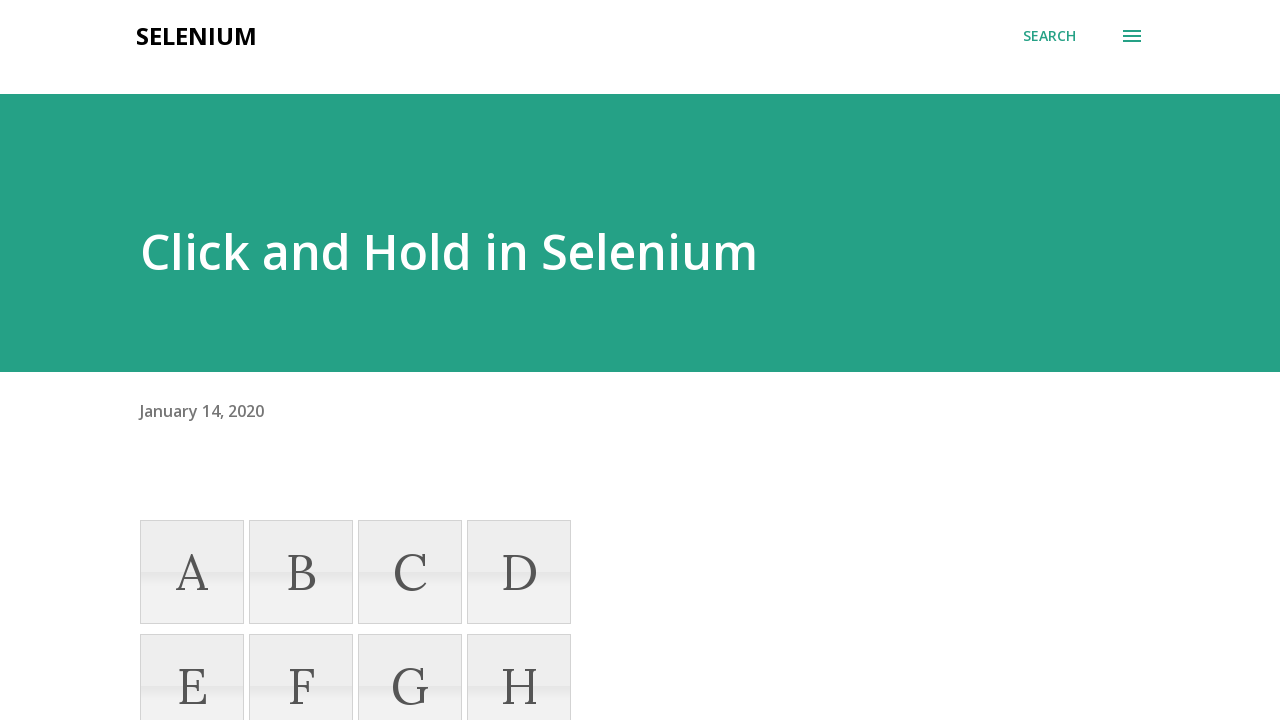